Tests checkbox functionality by verifying initial state (first unchecked, second checked), then toggling both checkboxes, and verifying the final state (first checked, second unchecked).

Starting URL: https://the-internet.herokuapp.com/checkboxes

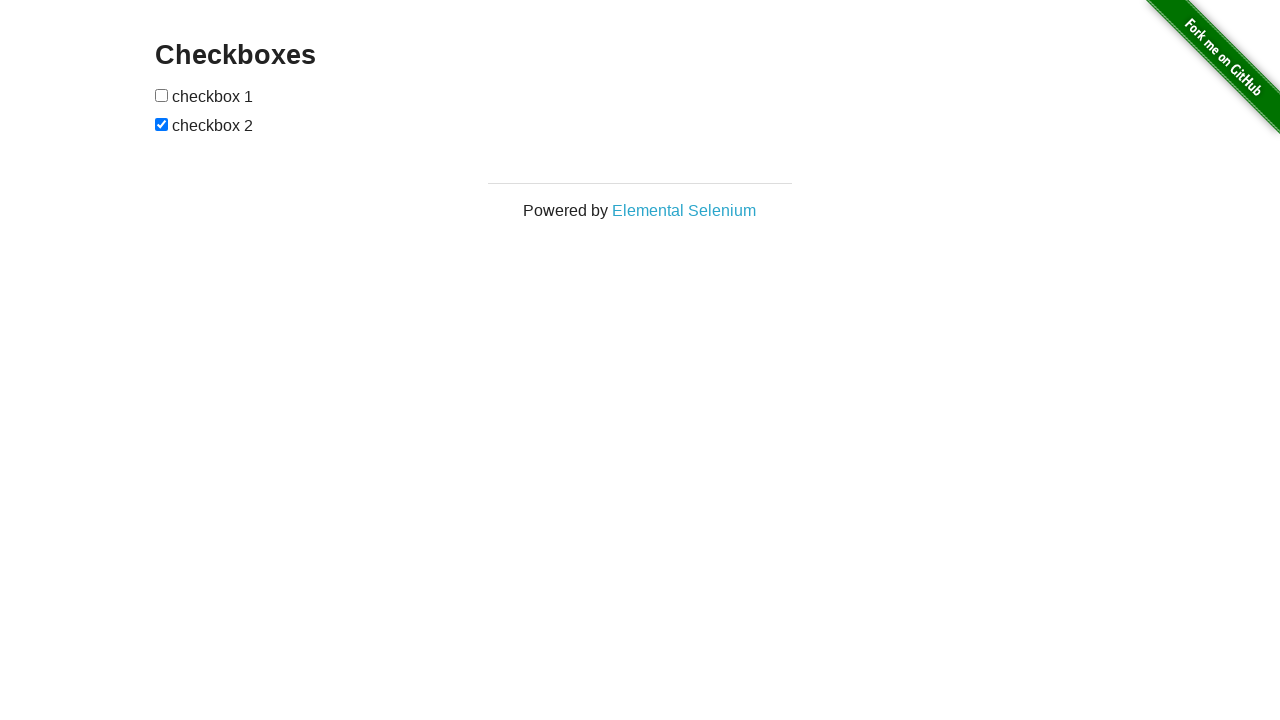

Located all checkbox elements on the page
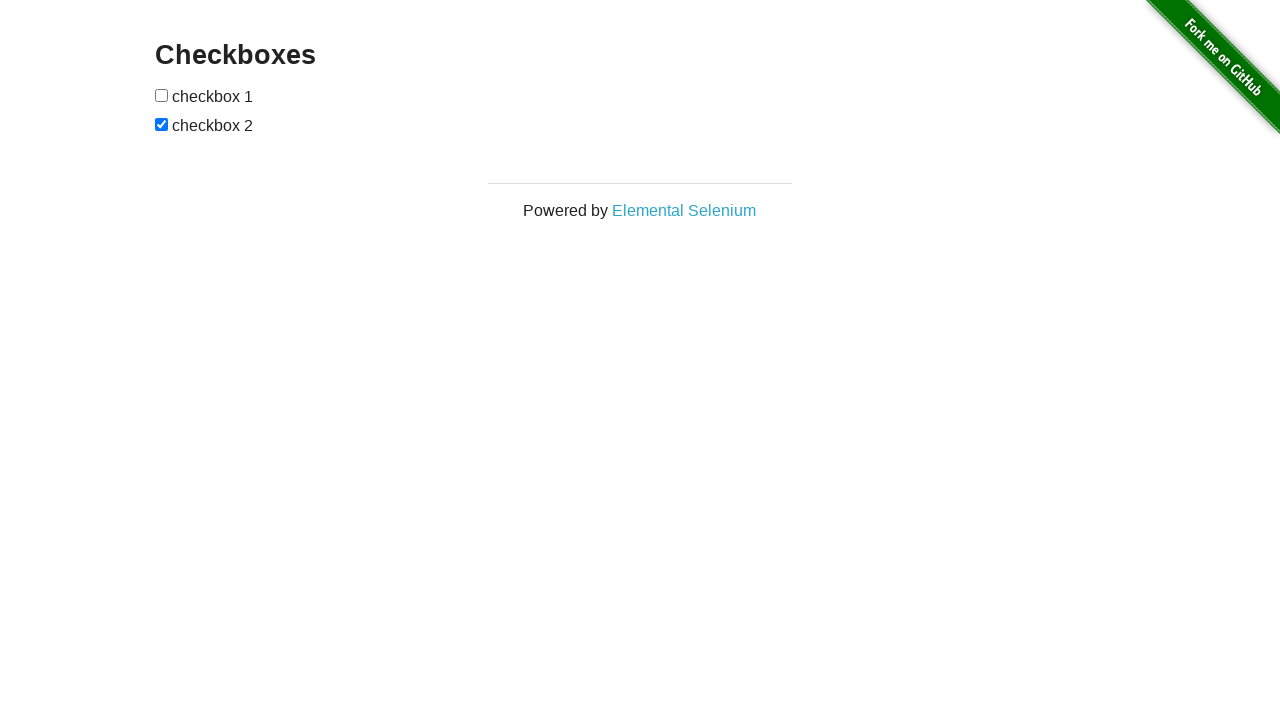

Verified first checkbox is unchecked initially
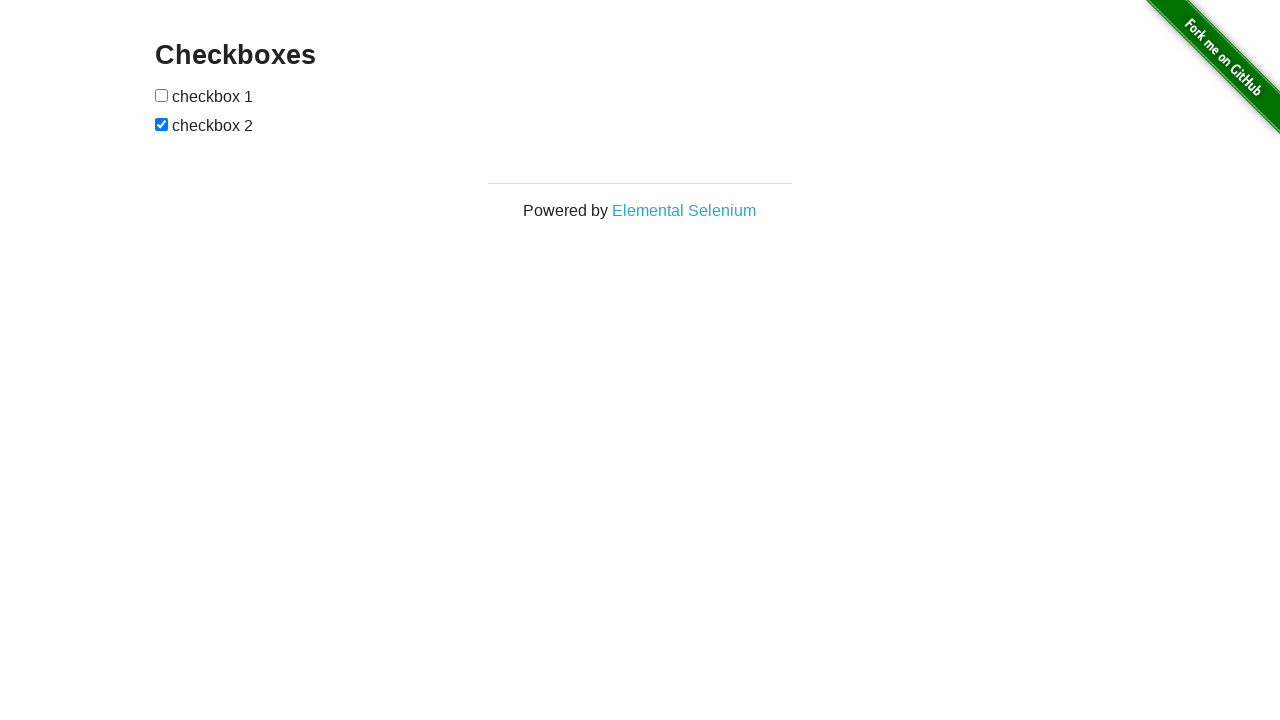

Verified second checkbox is checked initially
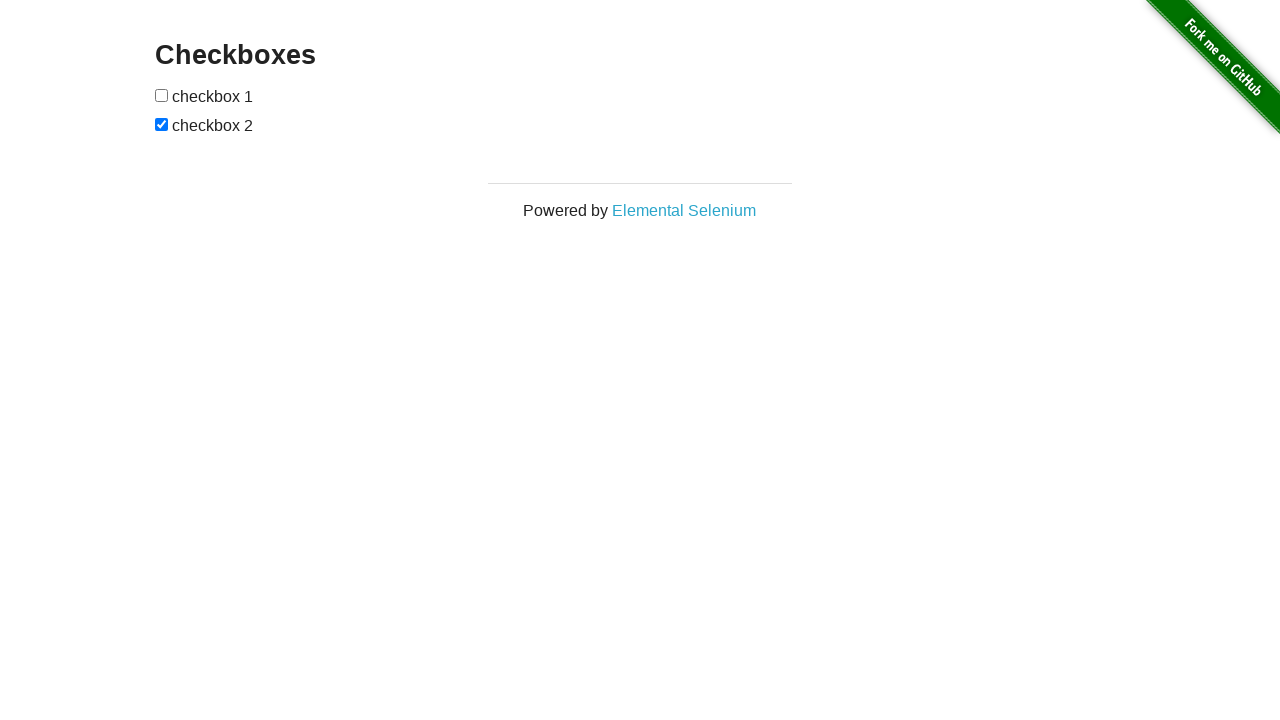

Checked the first checkbox at (162, 95) on input[type='checkbox'] >> nth=0
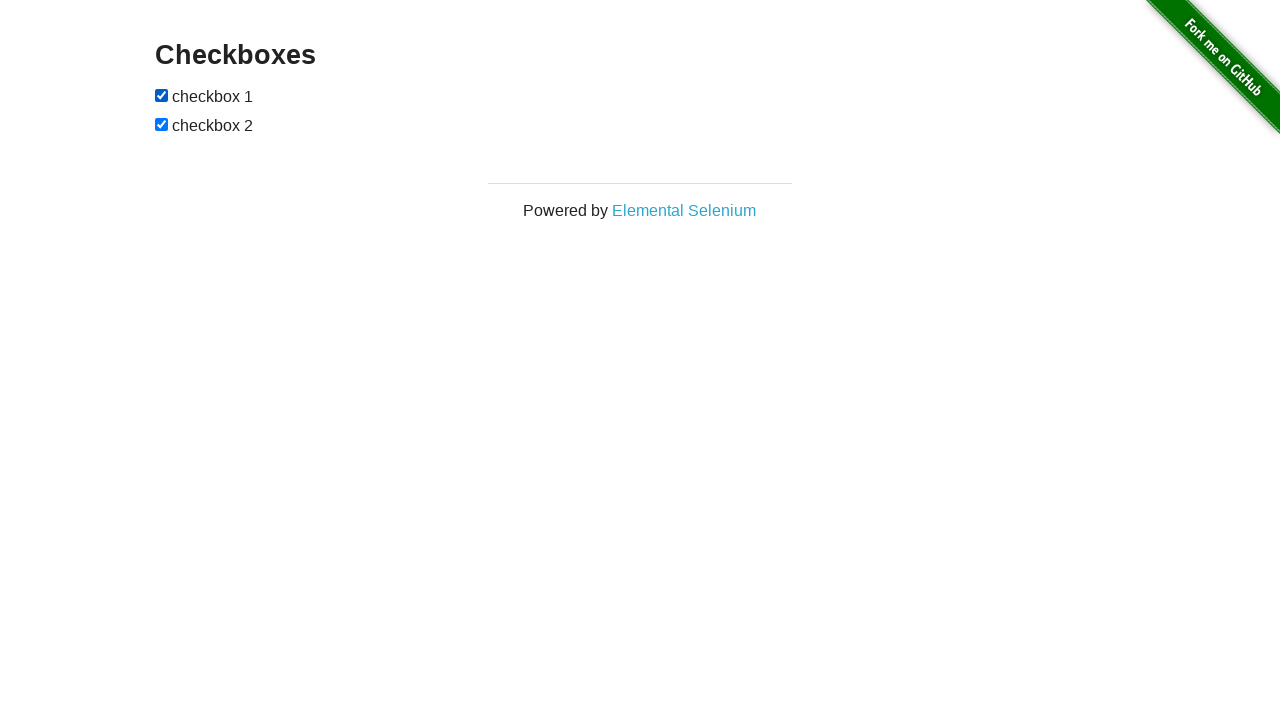

Unchecked the second checkbox at (162, 124) on input[type='checkbox'] >> nth=1
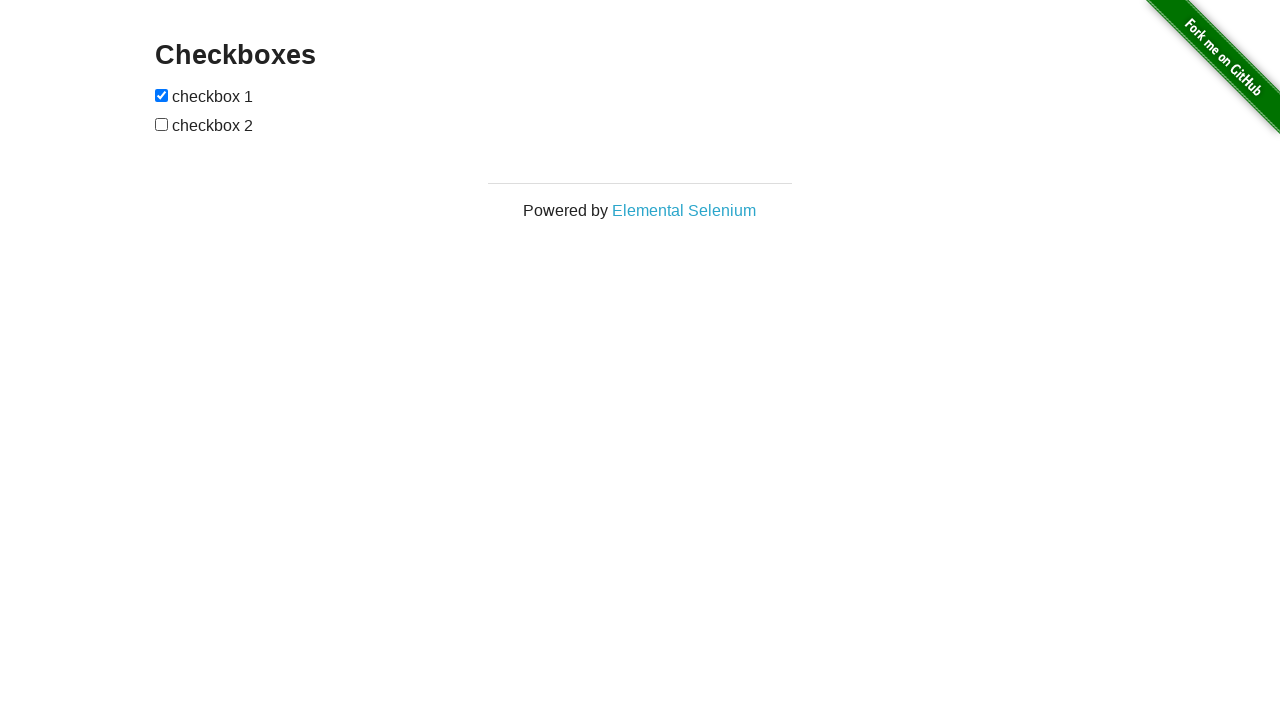

Located all checkbox elements again to verify toggled state
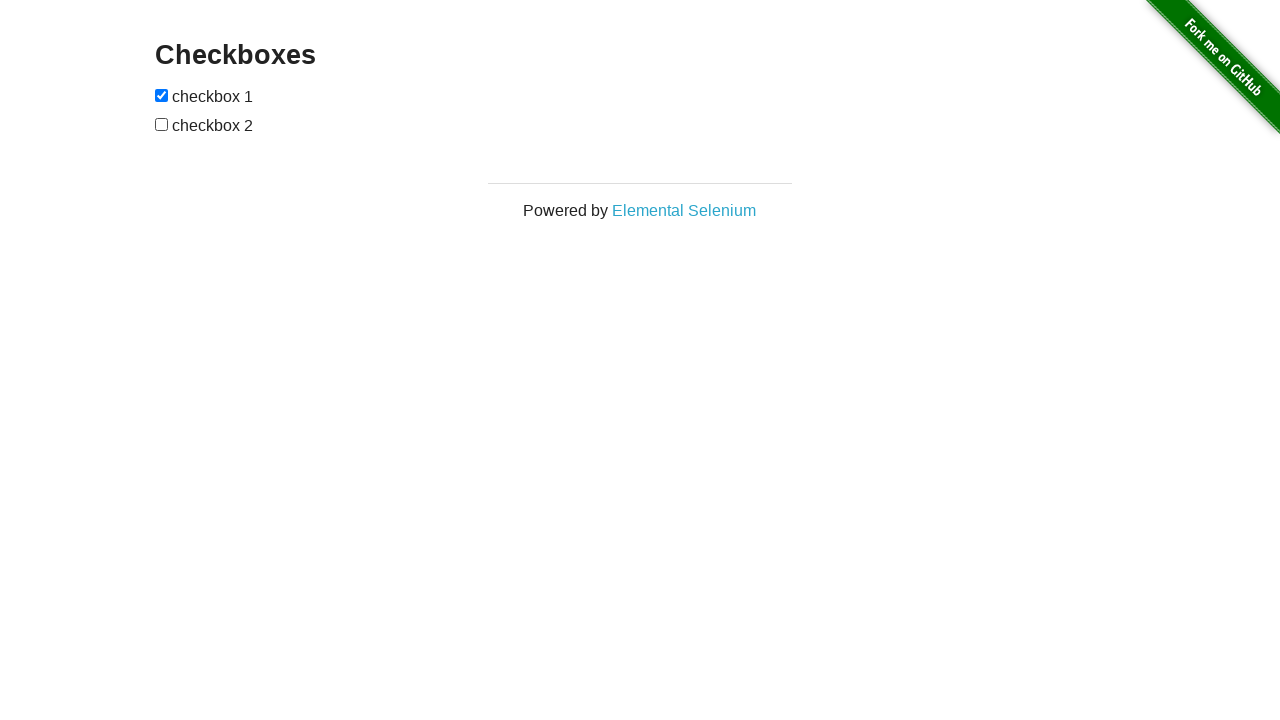

Verified first checkbox is now checked
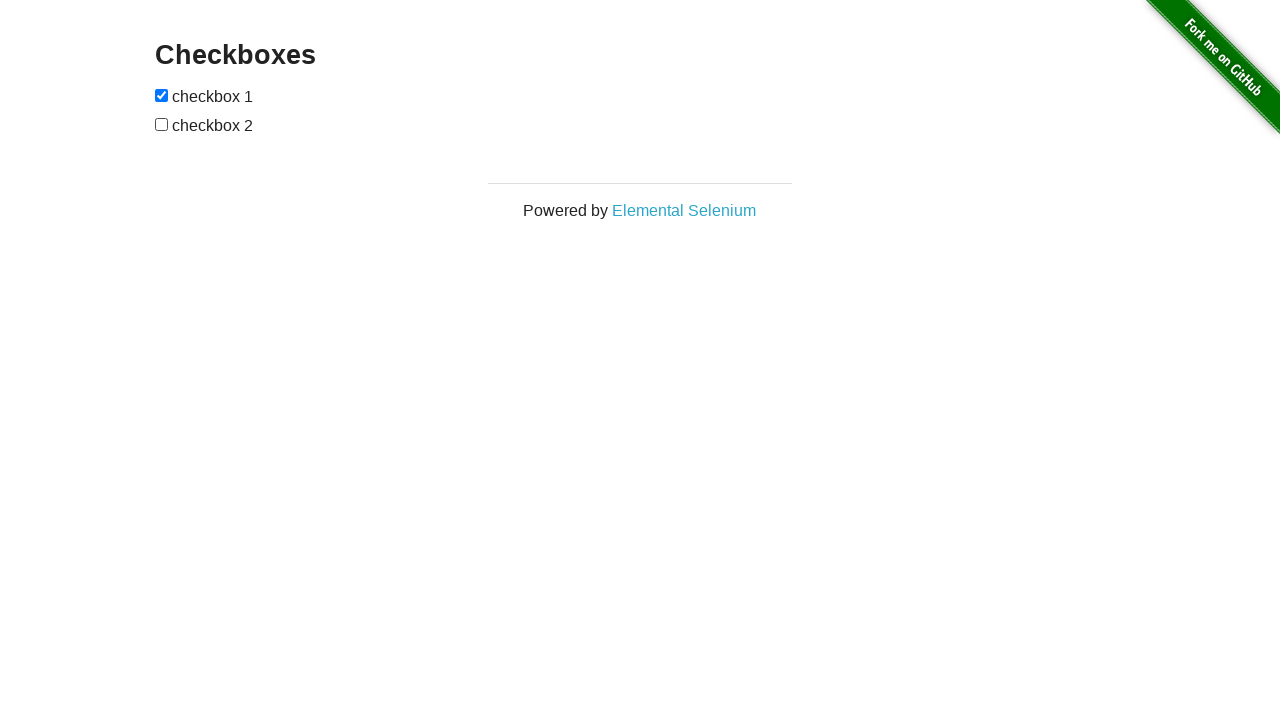

Verified second checkbox is now unchecked
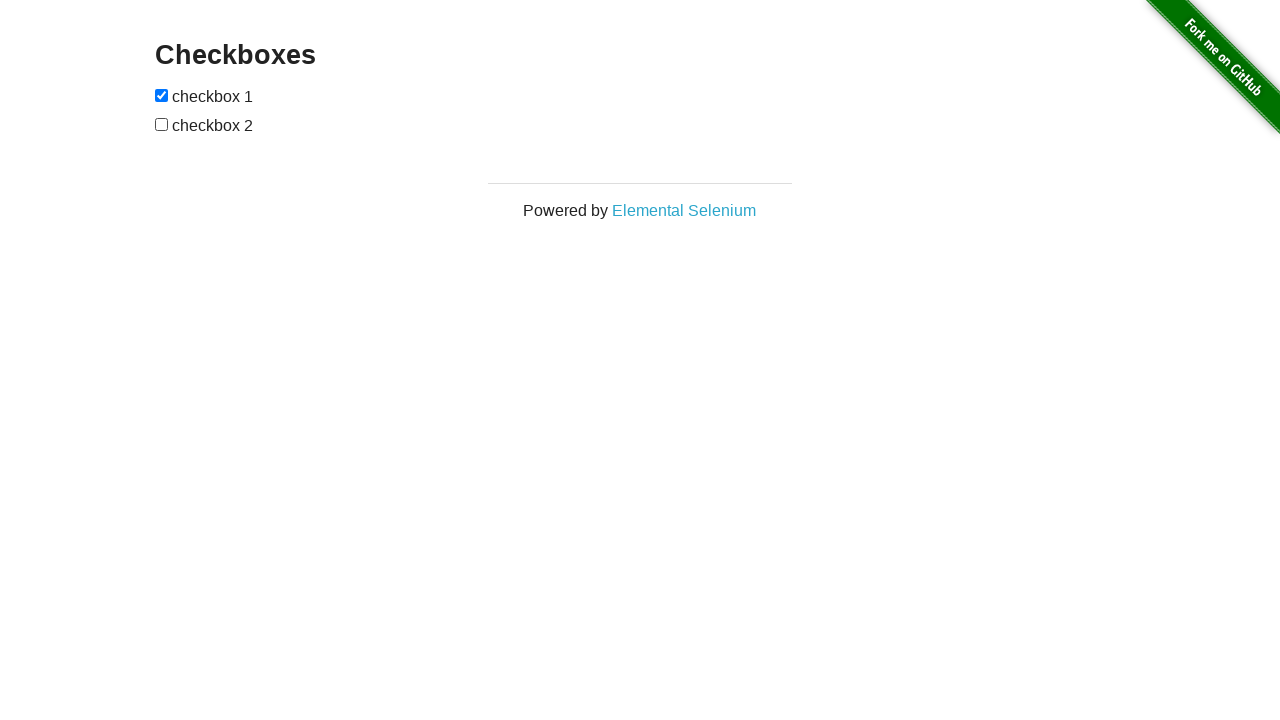

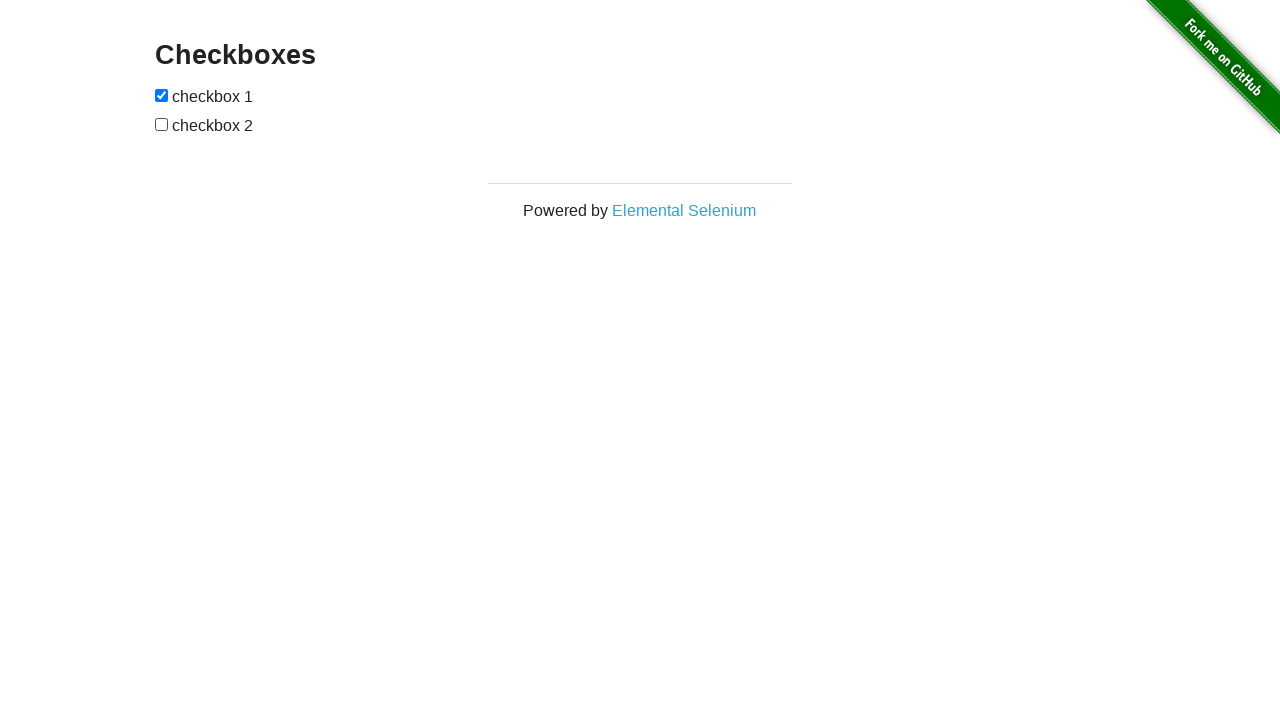